Tests the login form validation by clicking the login button without entering any credentials and verifying that the appropriate error message is displayed.

Starting URL: https://www.saucedemo.com/

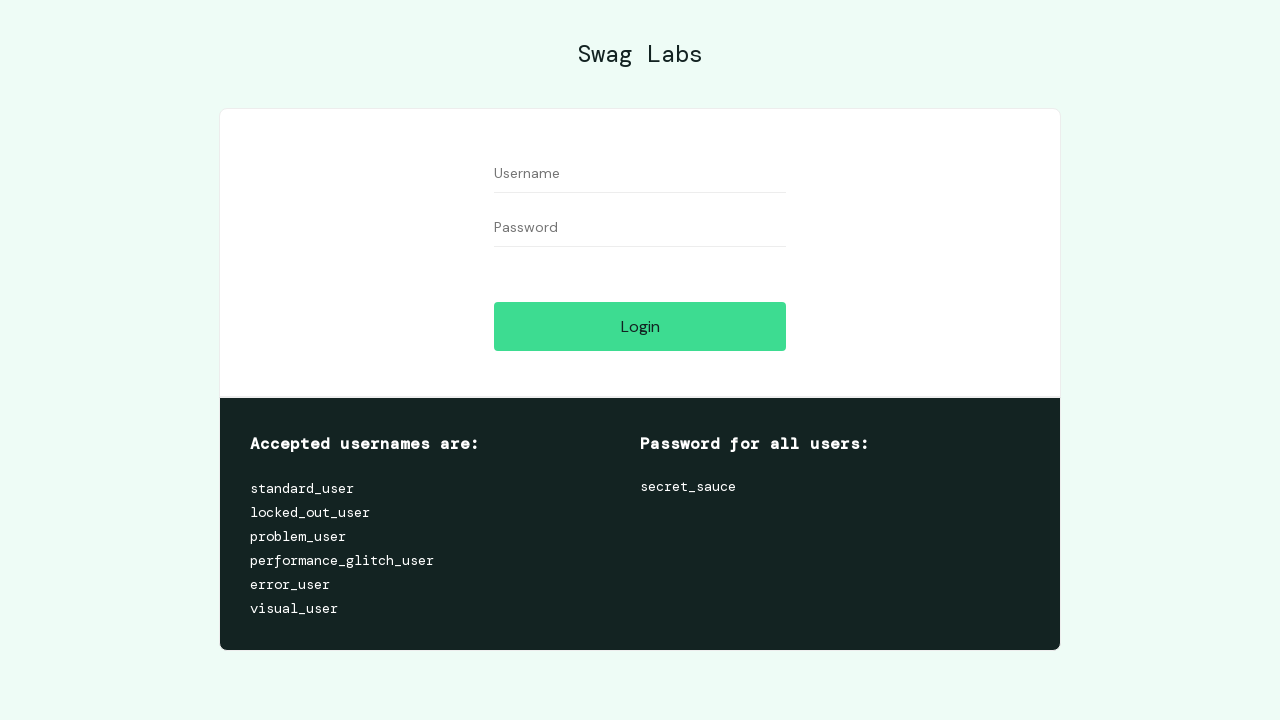

Set viewport size to 1270x822
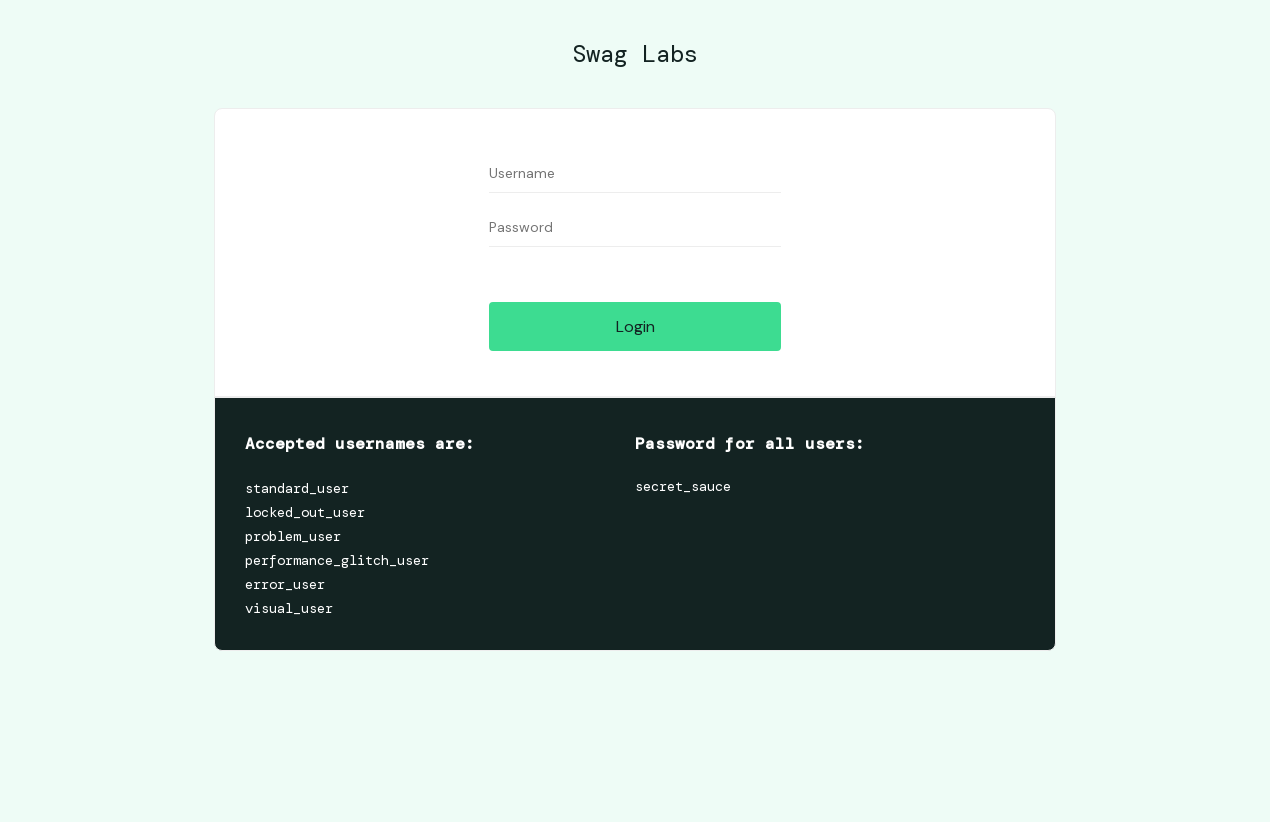

Clicked login button without entering credentials at (635, 326) on [data-test='login-button']
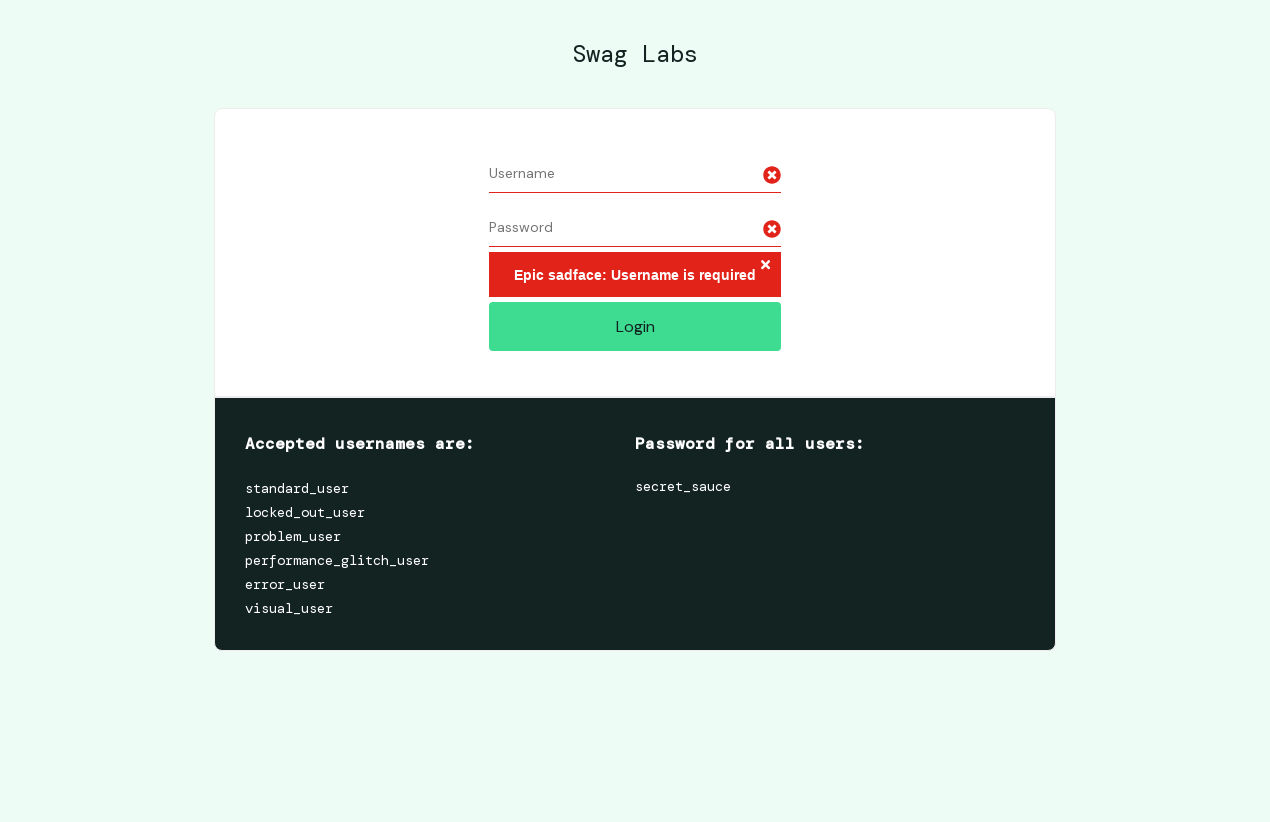

Error message container appeared
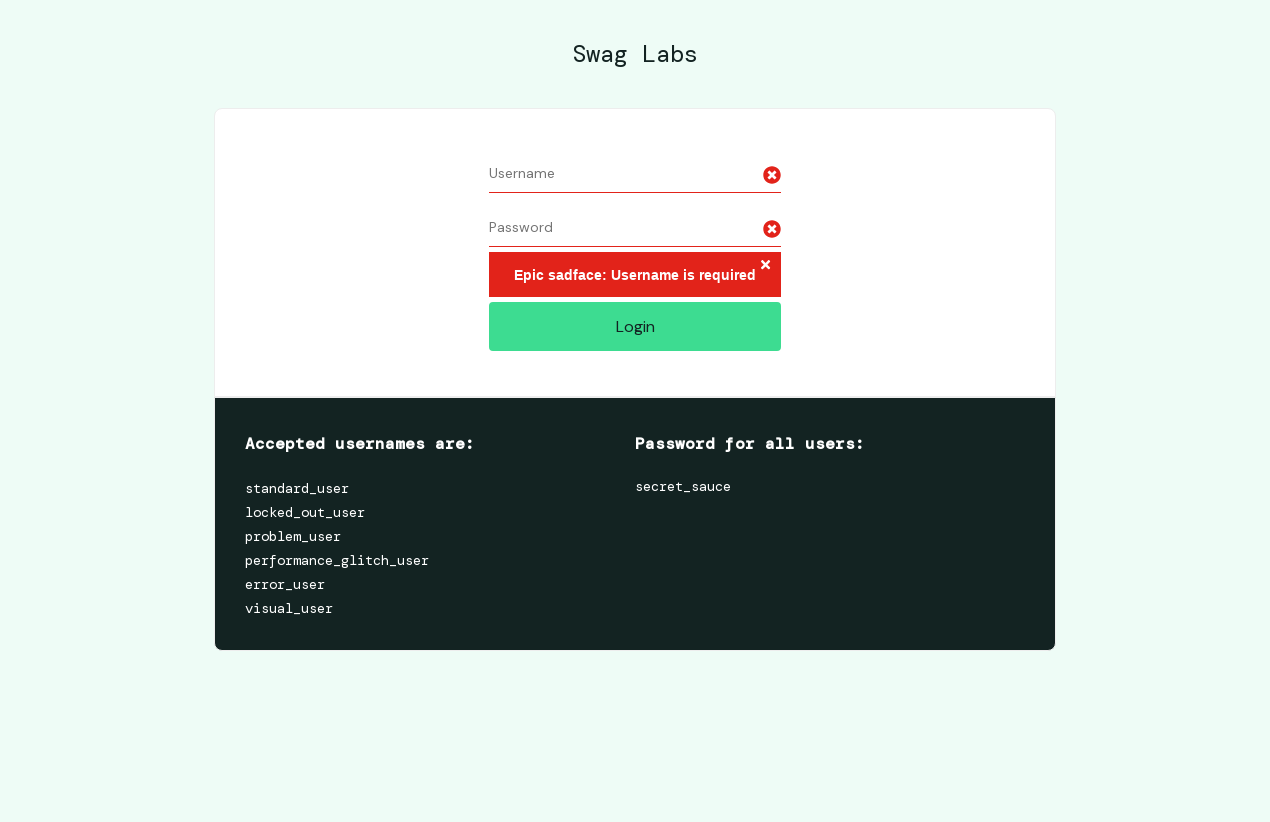

Retrieved error message text
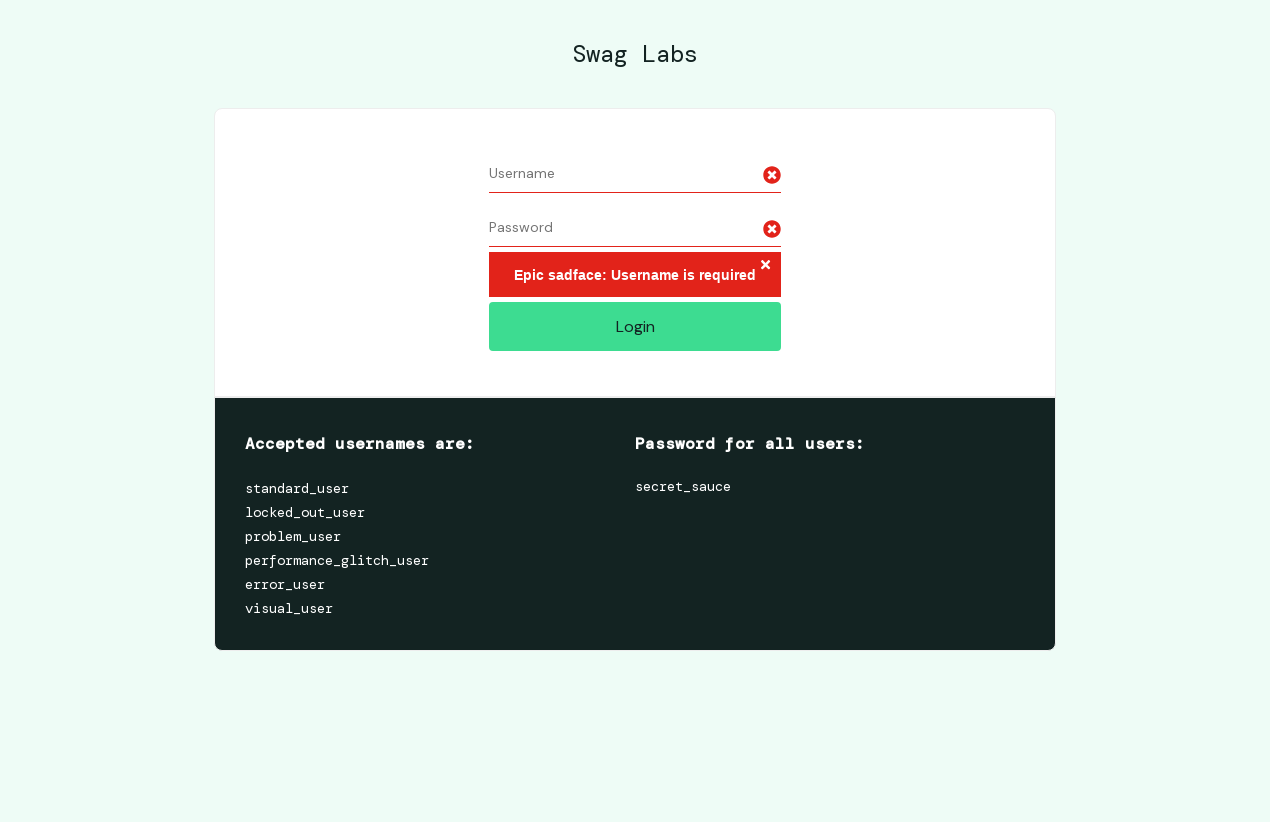

Verified error message text is 'Epic sadface: Username is required'
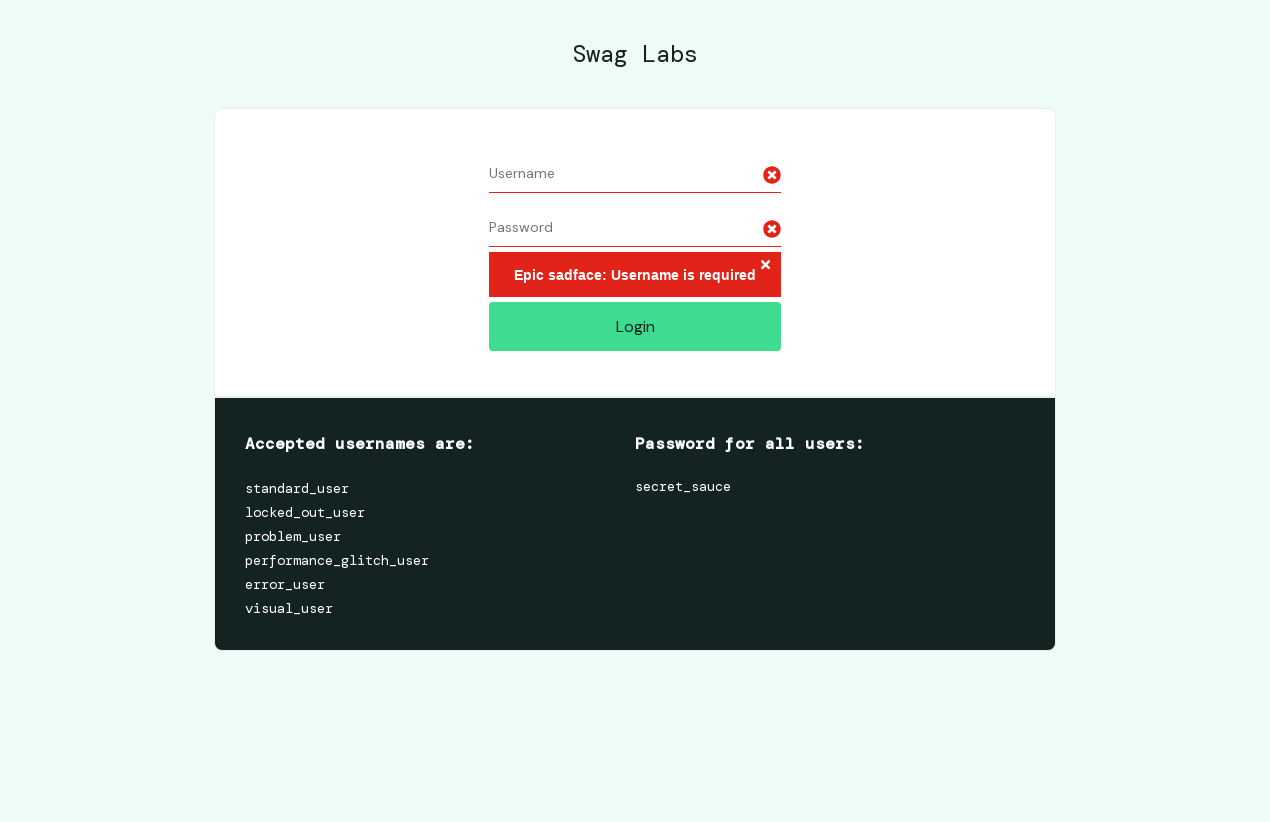

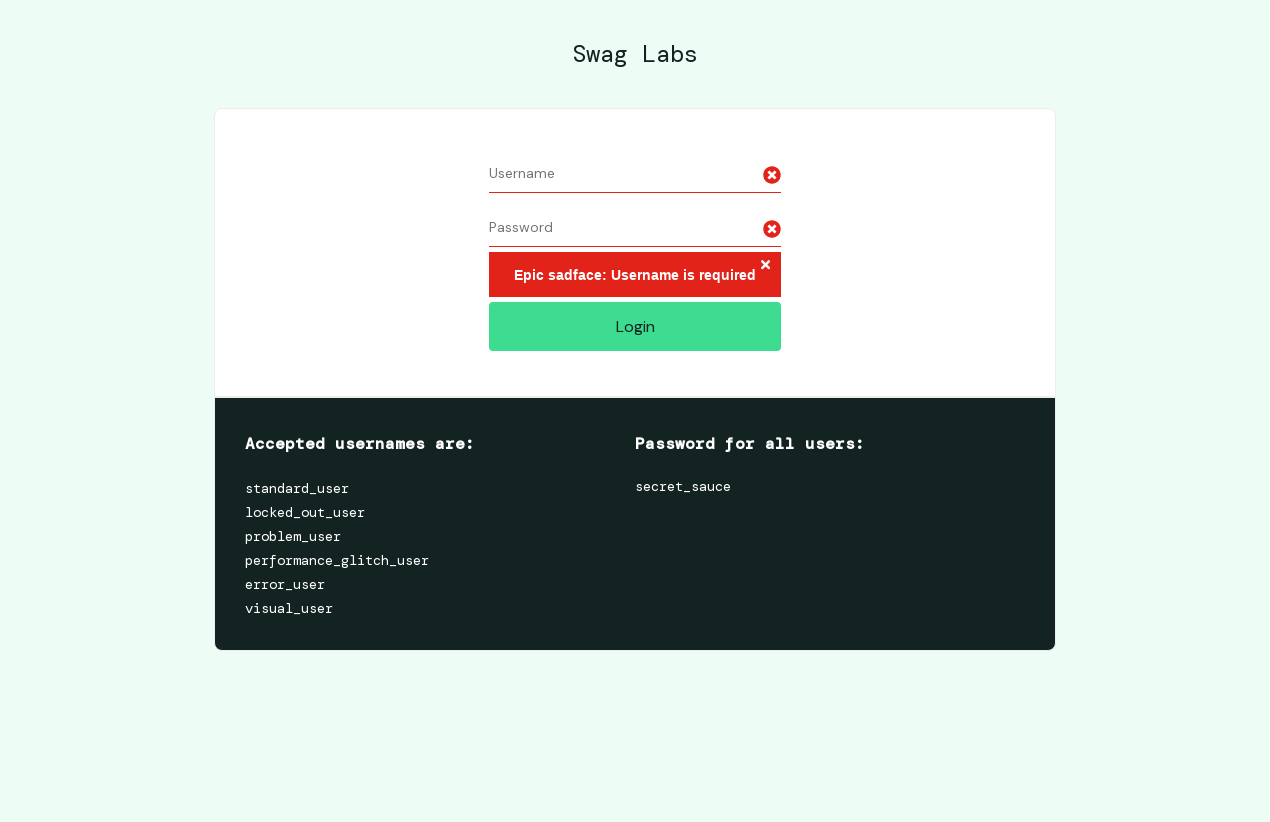